Tests that clicking the 404 status code link navigates to the correct page showing a 404 status code message, then clicks the "here" link to return.

Starting URL: https://the-internet.herokuapp.com/status_codes

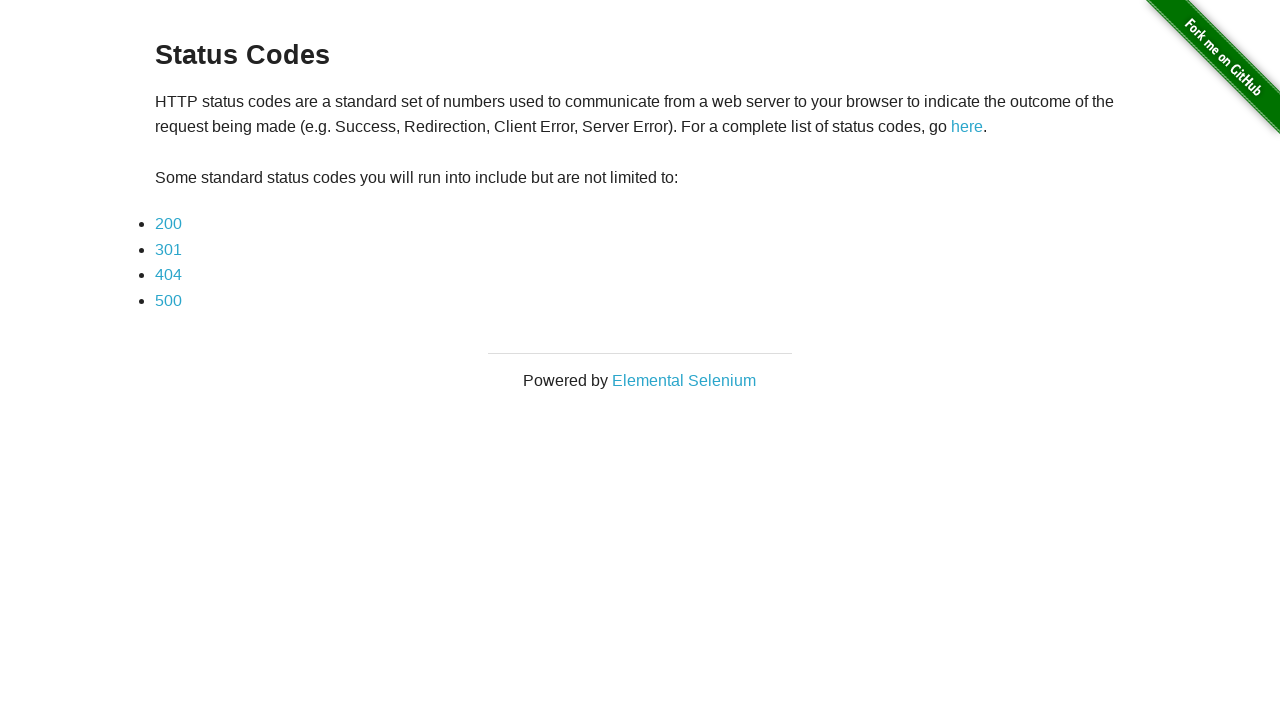

Clicked the 404 status code link at (168, 275) on a:text('404')
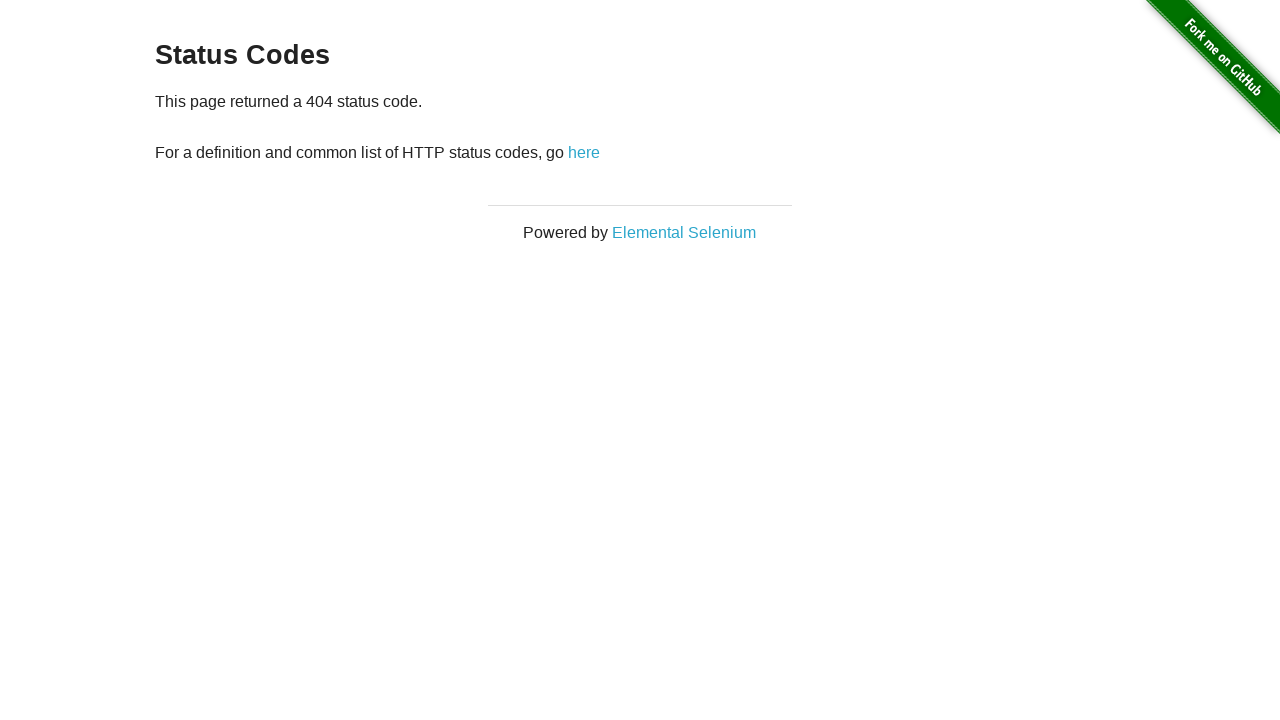

Verified navigation to 404 status code page
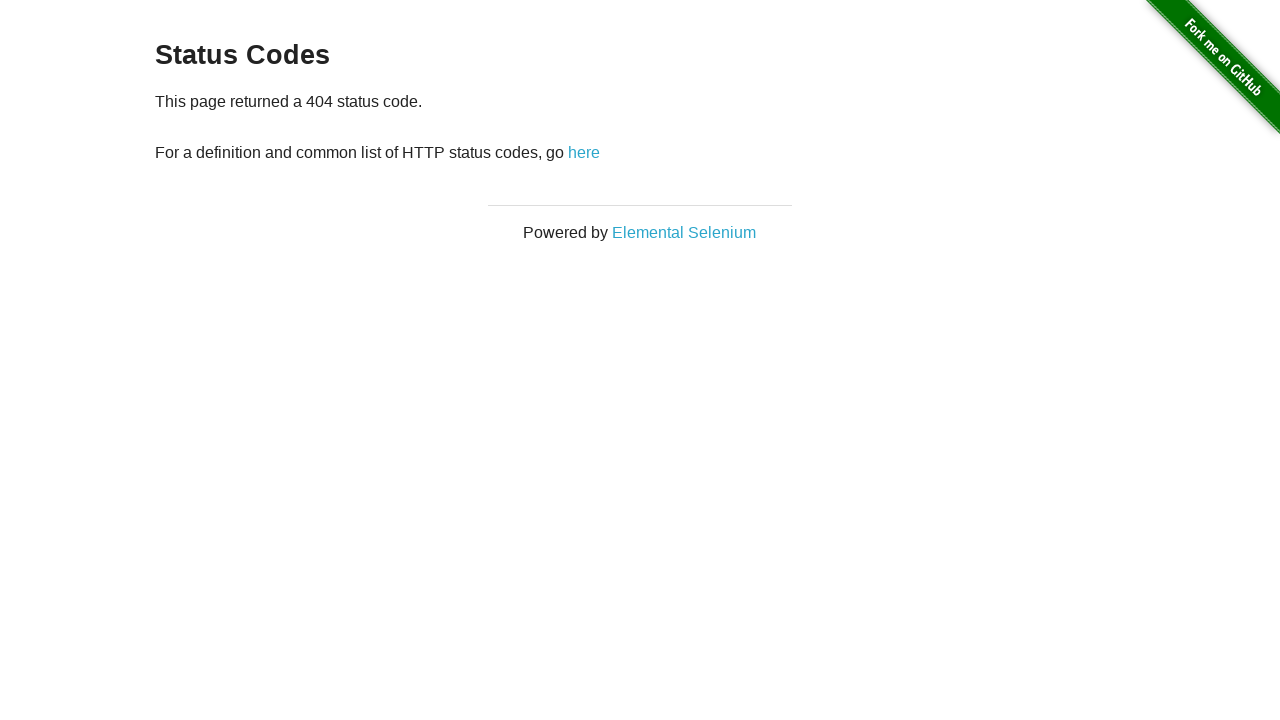

Clicked the 'here' link to return to previous page at (584, 152) on a:text('here')
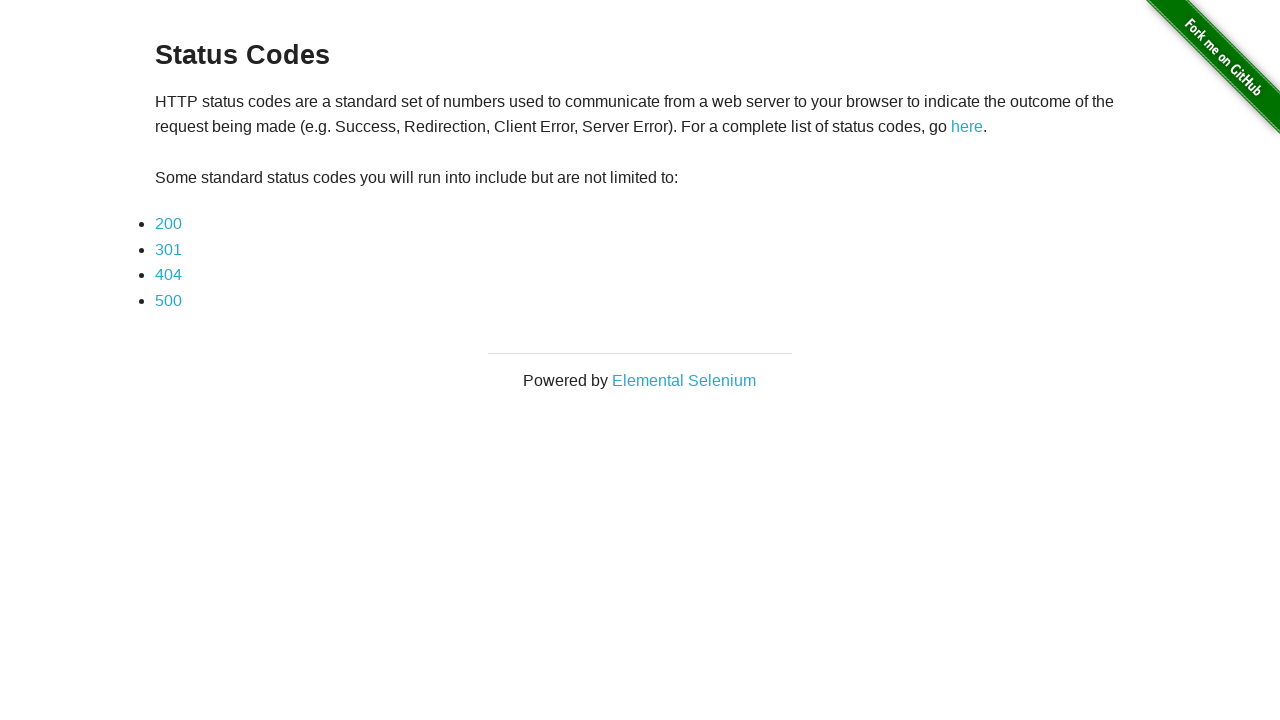

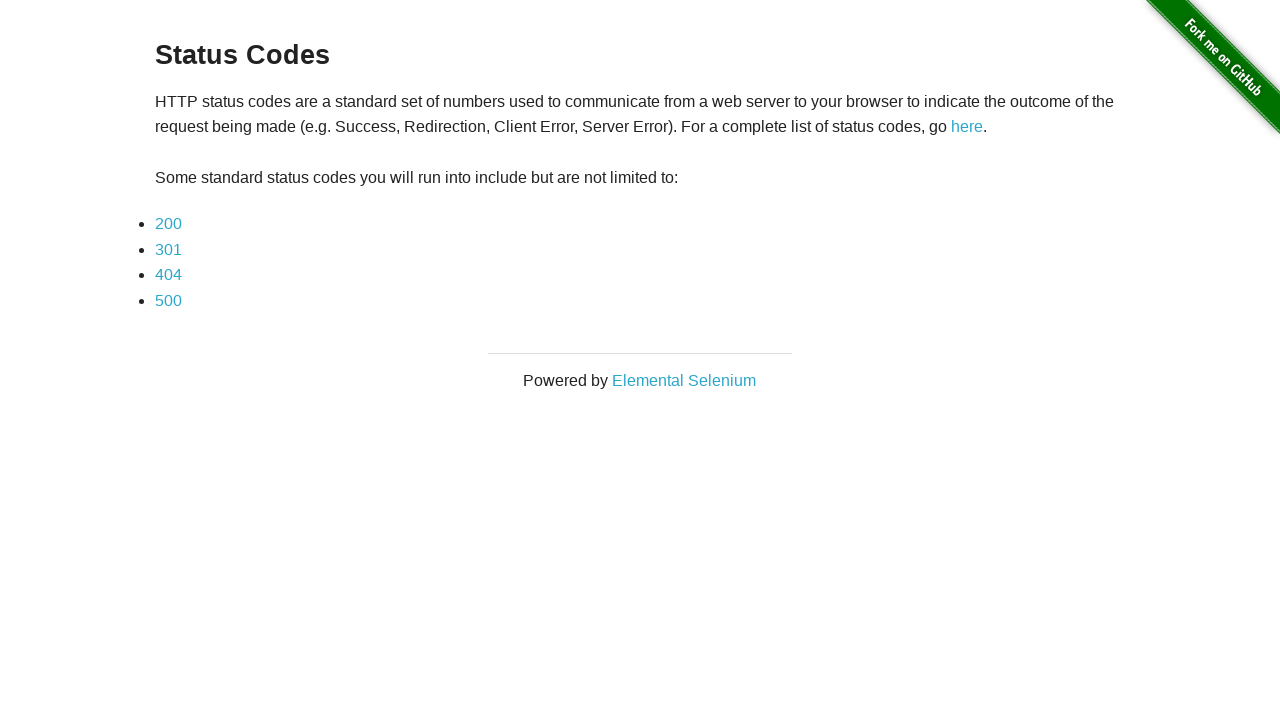